Tests a practice form submission by filling in email, password, name fields, selecting options from a dropdown, clicking a checkbox and radio button, then submitting the form and verifying success message.

Starting URL: https://rahulshettyacademy.com/angularpractice/

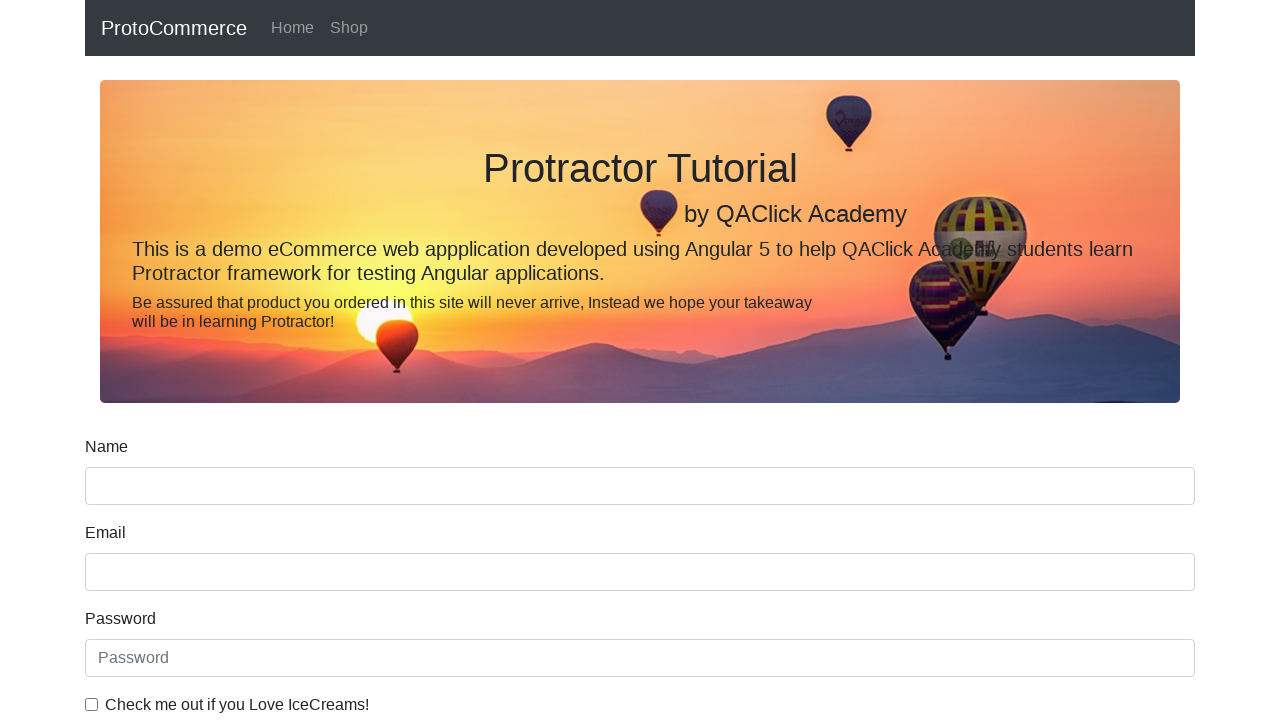

Filled email field with 'hello@gmail.com' on input[name='email']
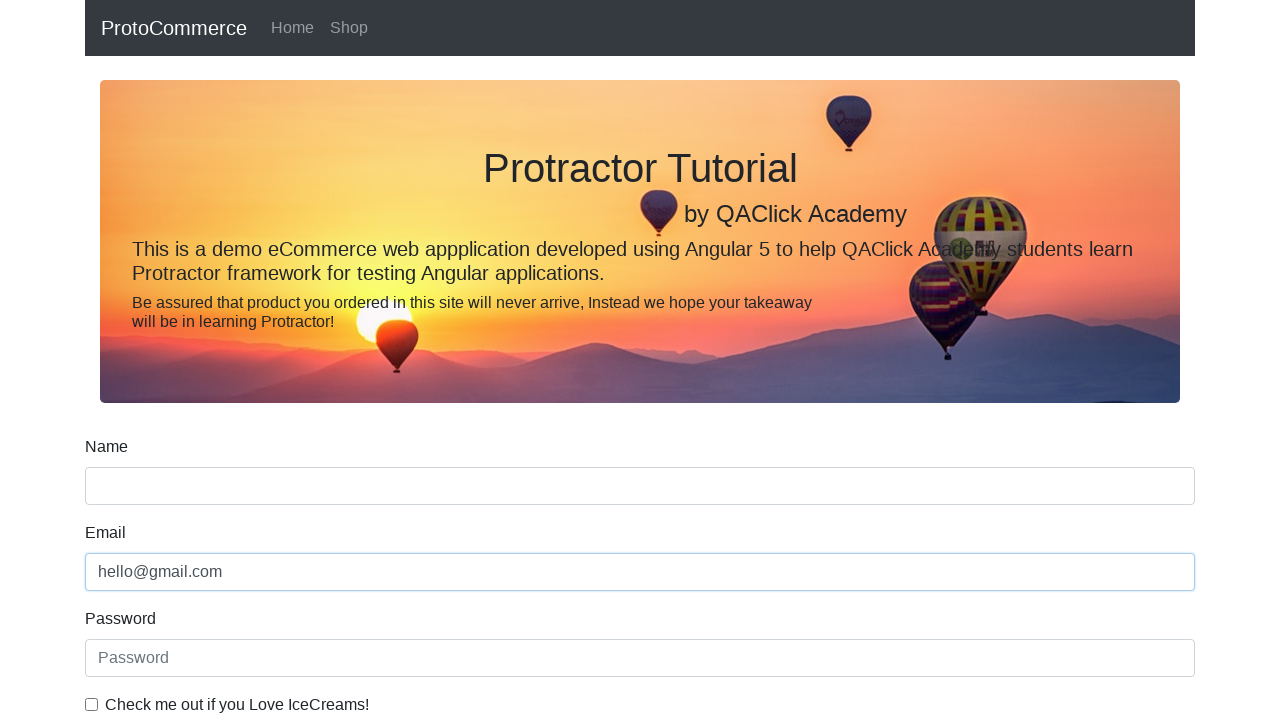

Filled password field with '123456' on #exampleInputPassword1
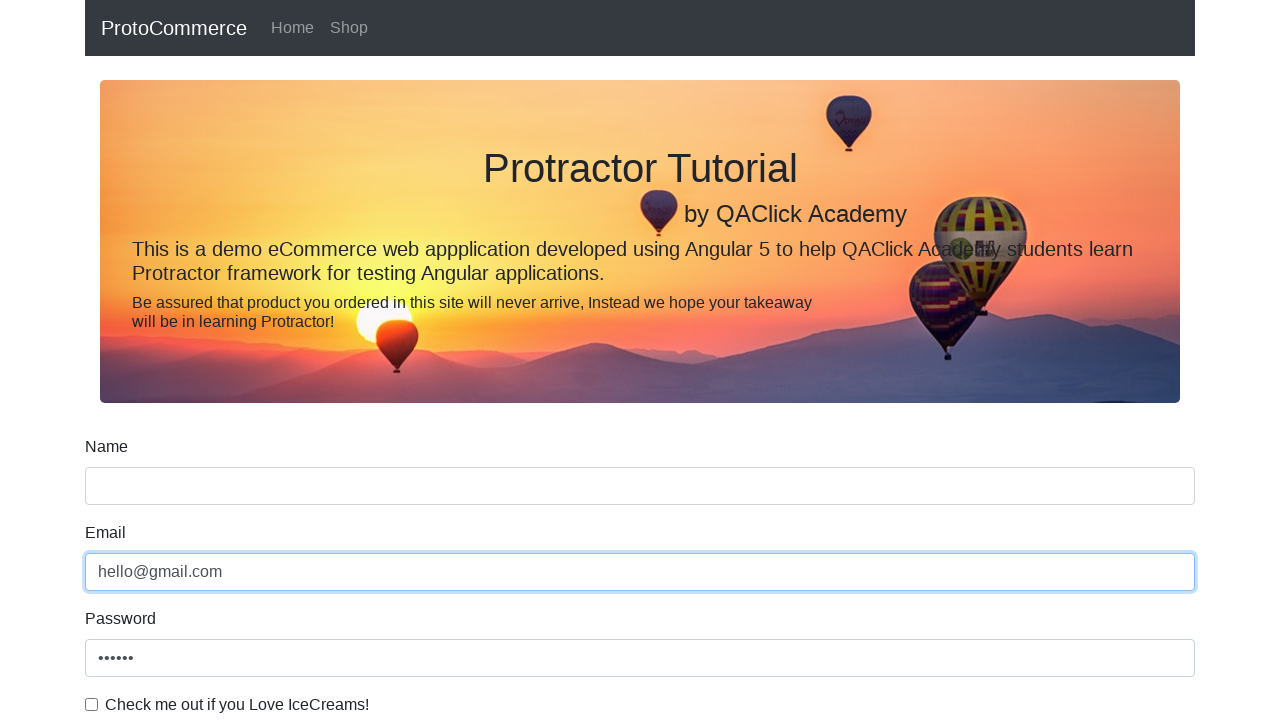

Clicked checkbox at (92, 704) on #exampleCheck1
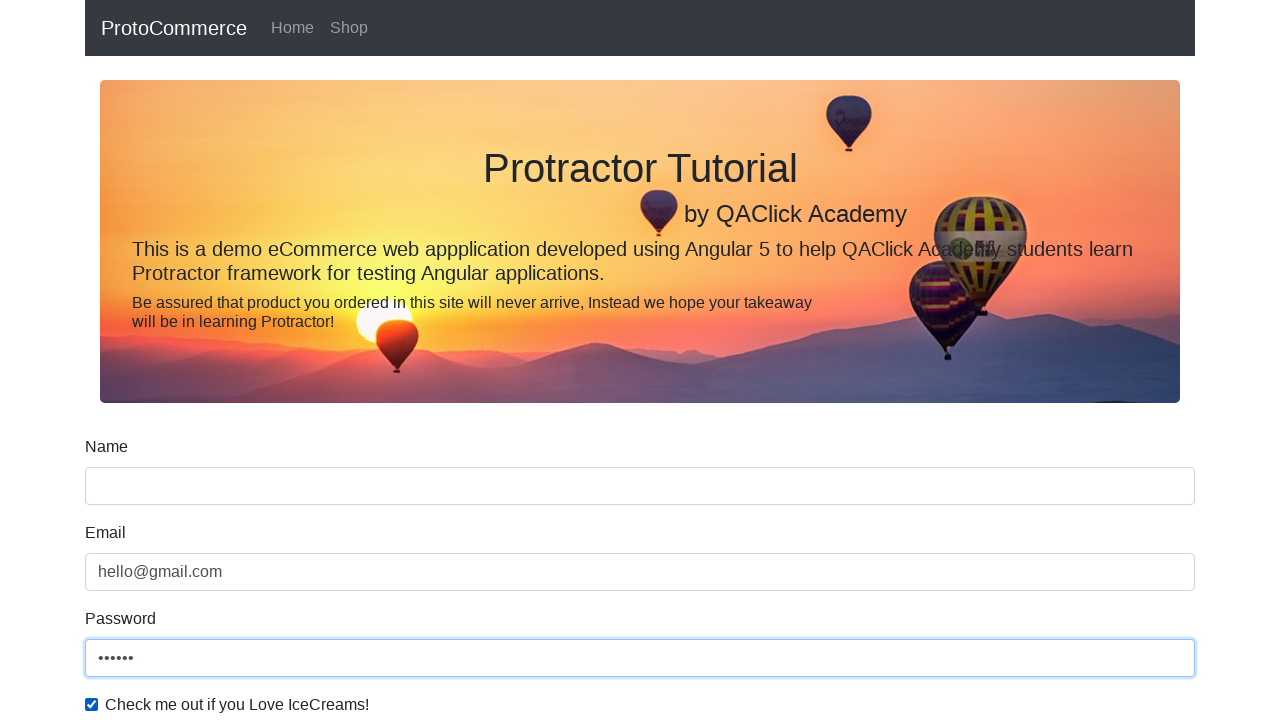

Selected 'Female' from dropdown by index 1 on #exampleFormControlSelect1
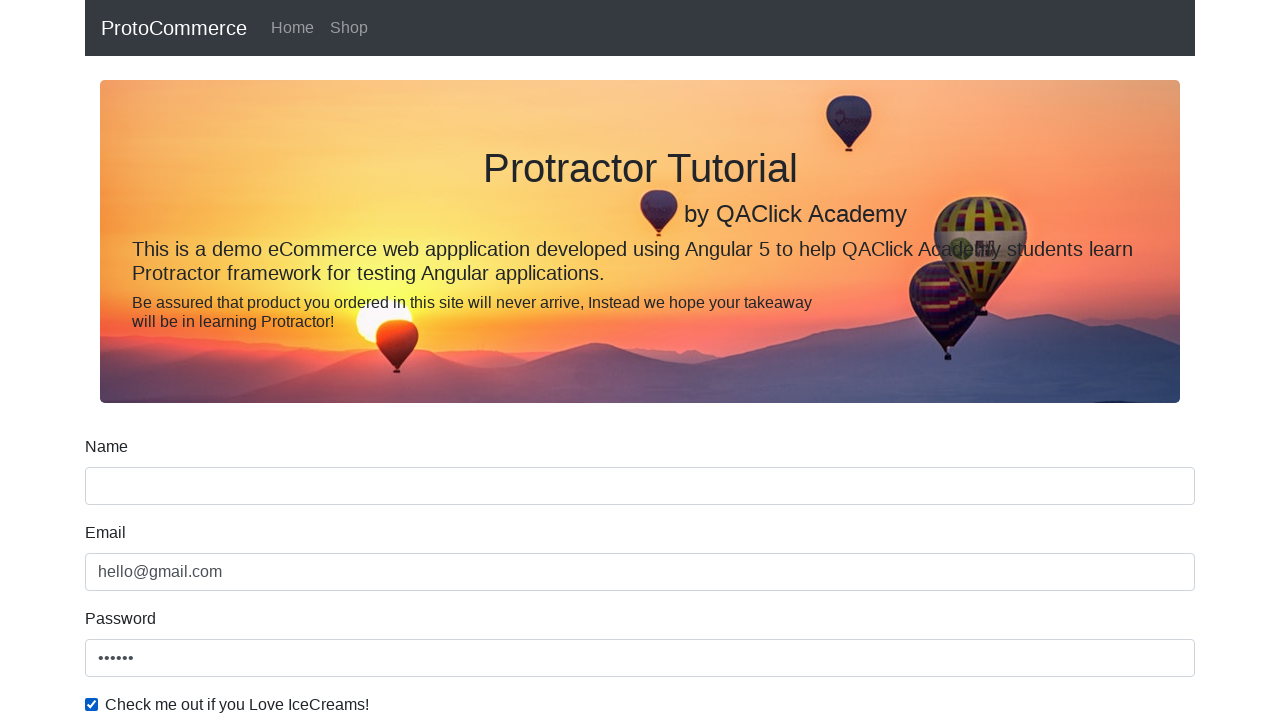

Selected 'Male' from dropdown by label on #exampleFormControlSelect1
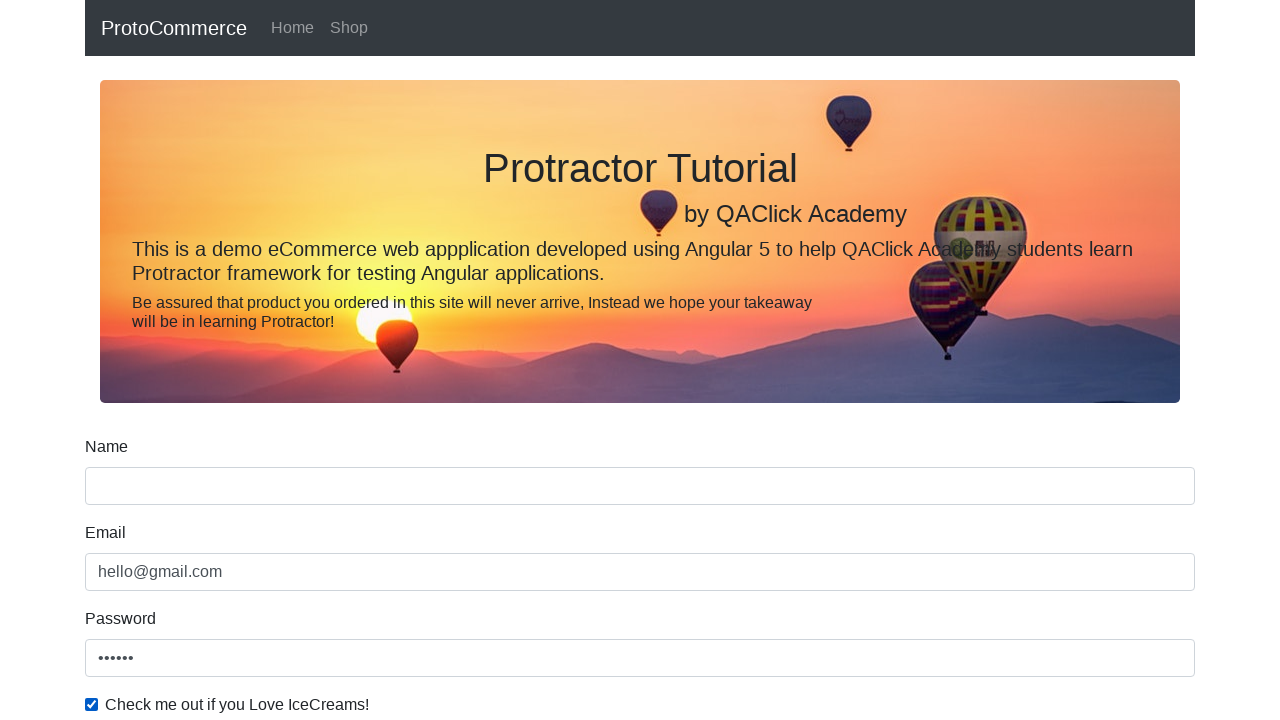

Filled name field with 'Alejandra' on input[name='name']
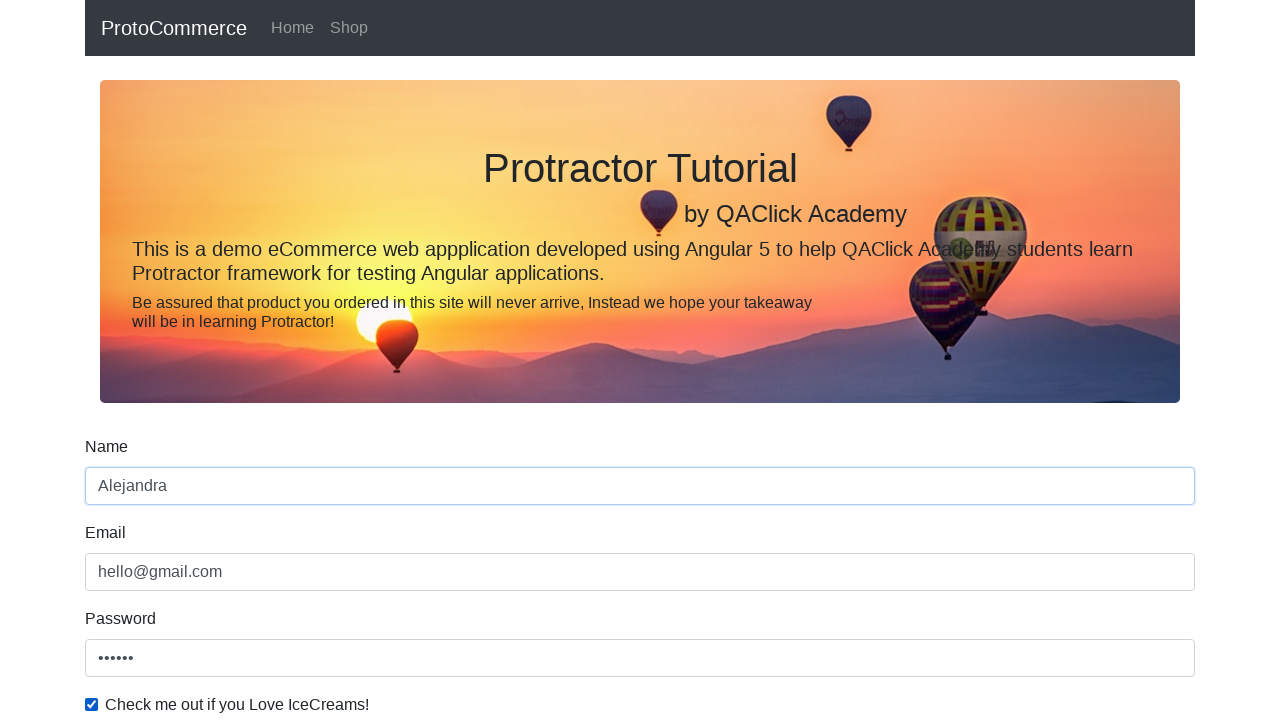

Clicked radio button option1 at (238, 360) on input[value='option1']
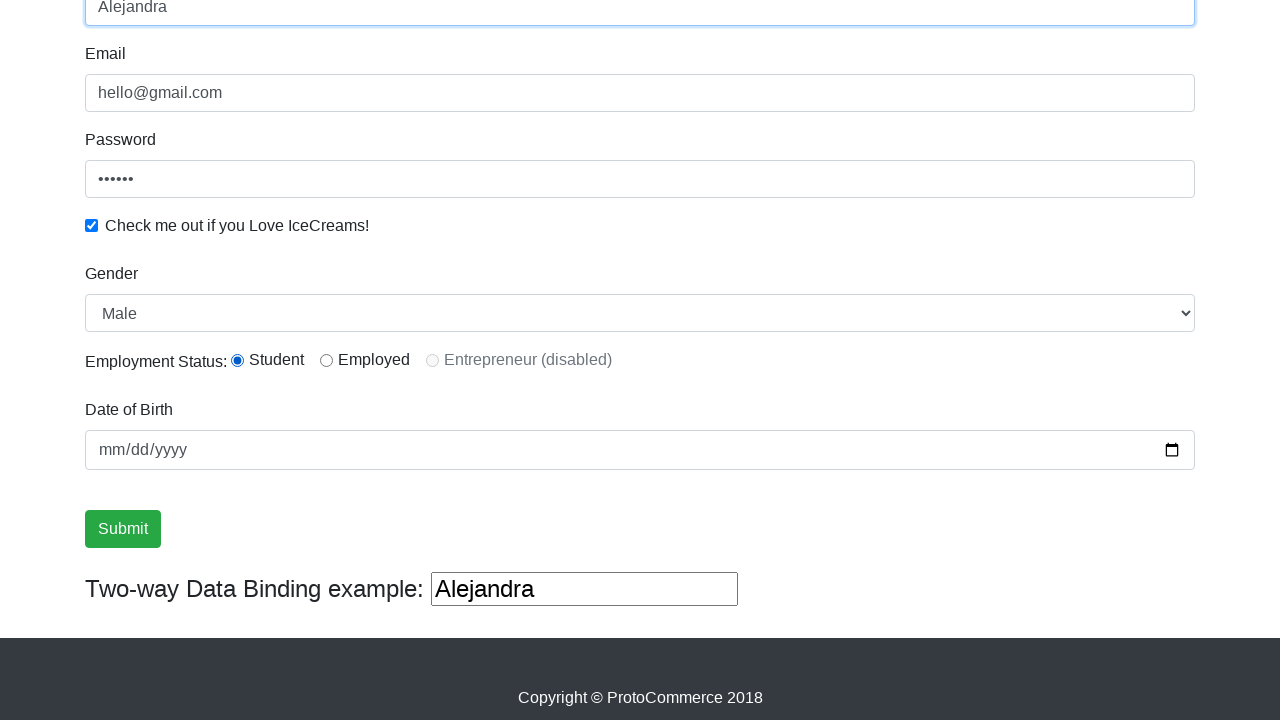

Clicked submit button to submit the form at (123, 529) on input[type='submit']
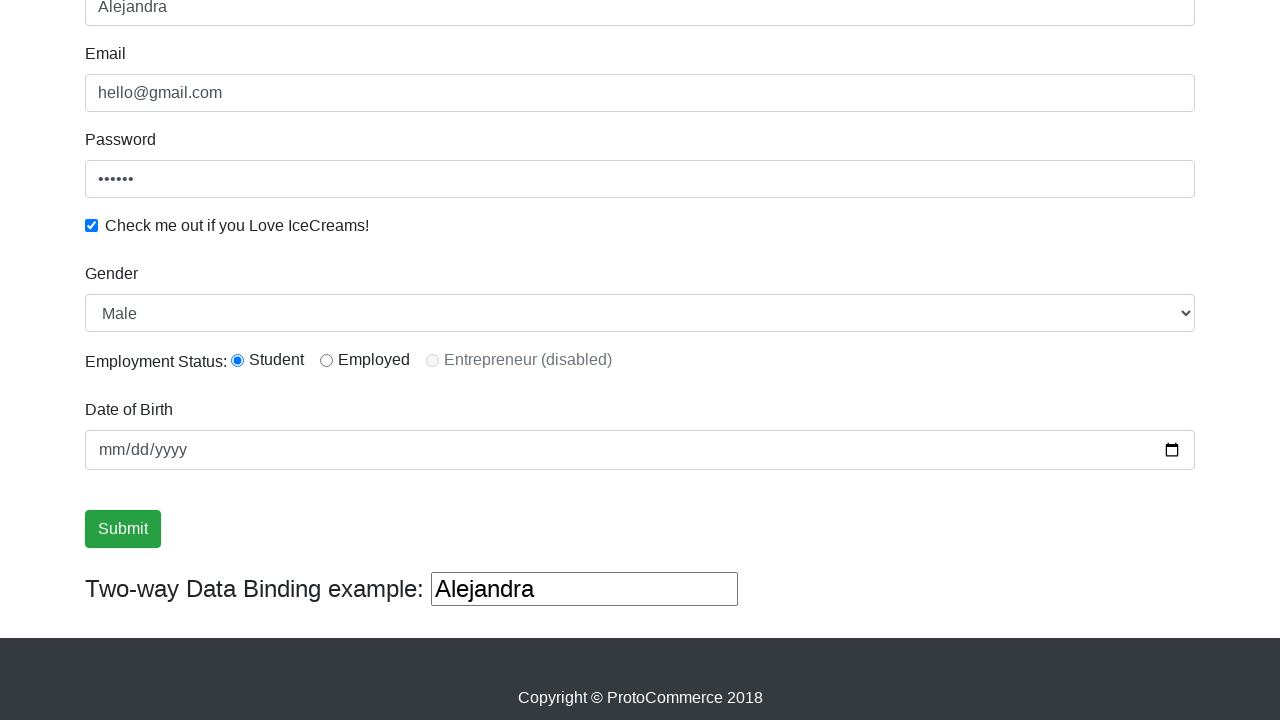

Success message element loaded
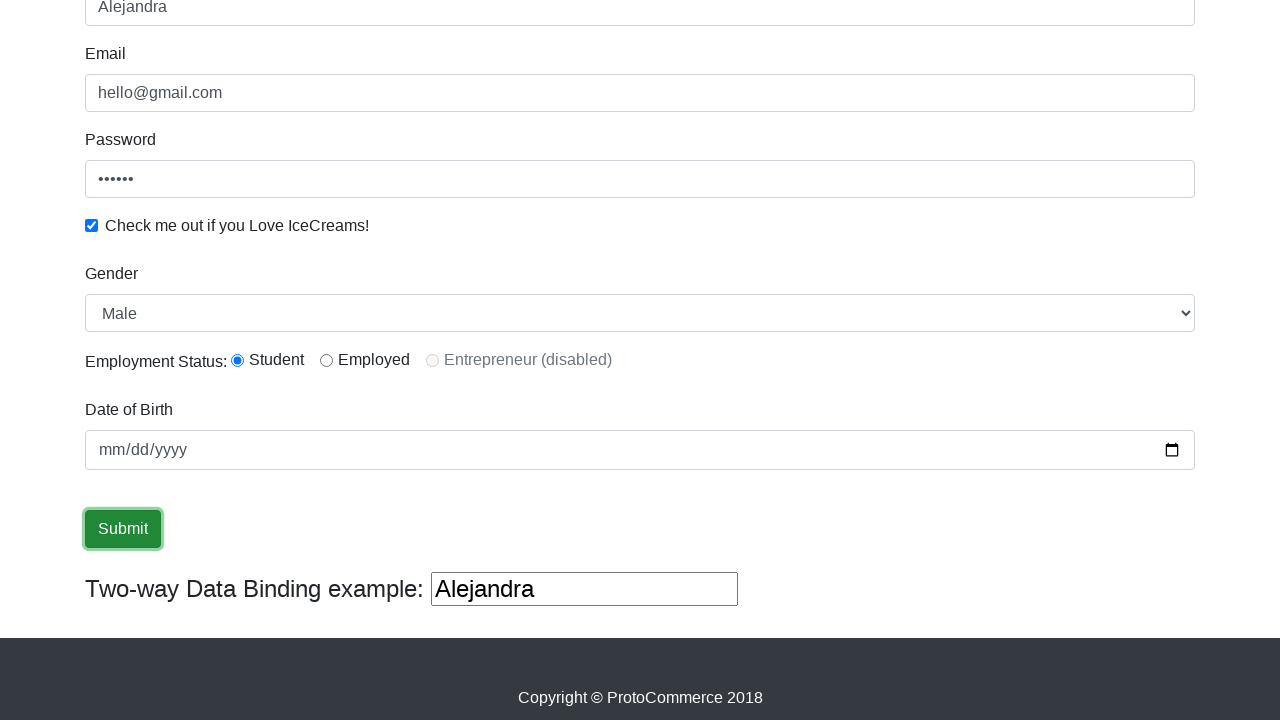

Retrieved success message text: '
                    ×
                    Success! The Form has been submitted successfully!.
                  '
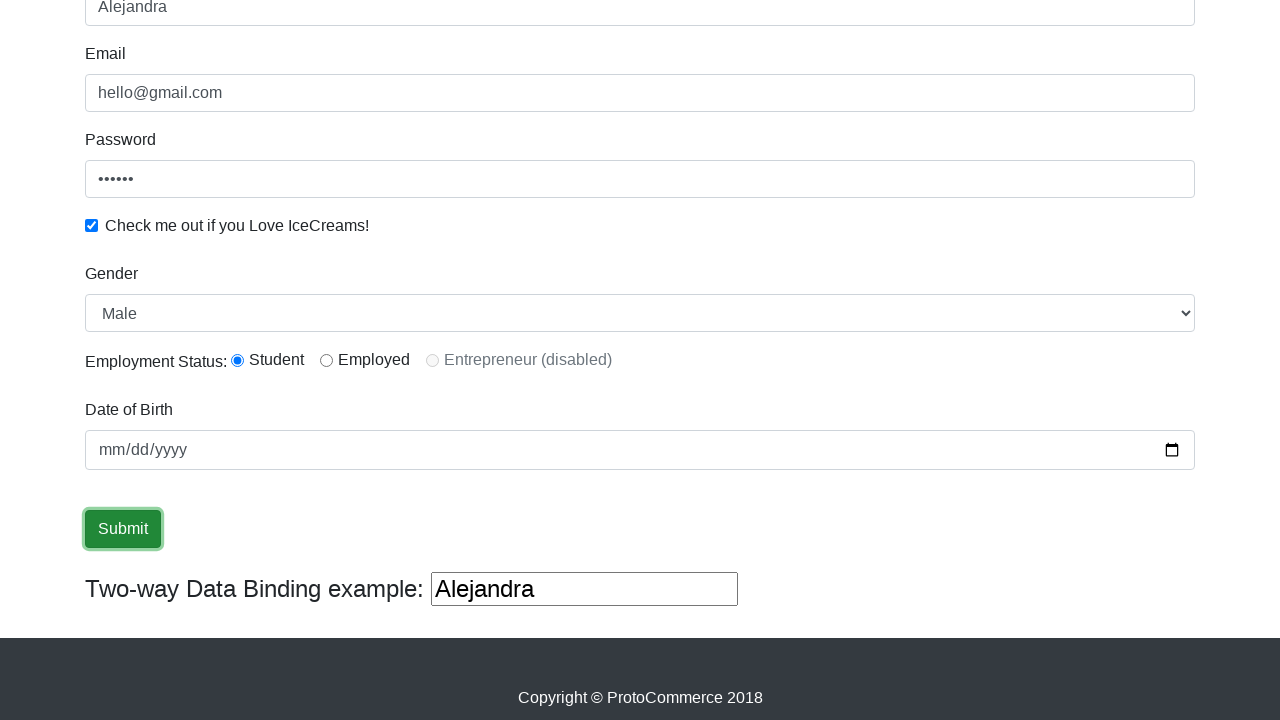

Verified success message contains 'Success' text
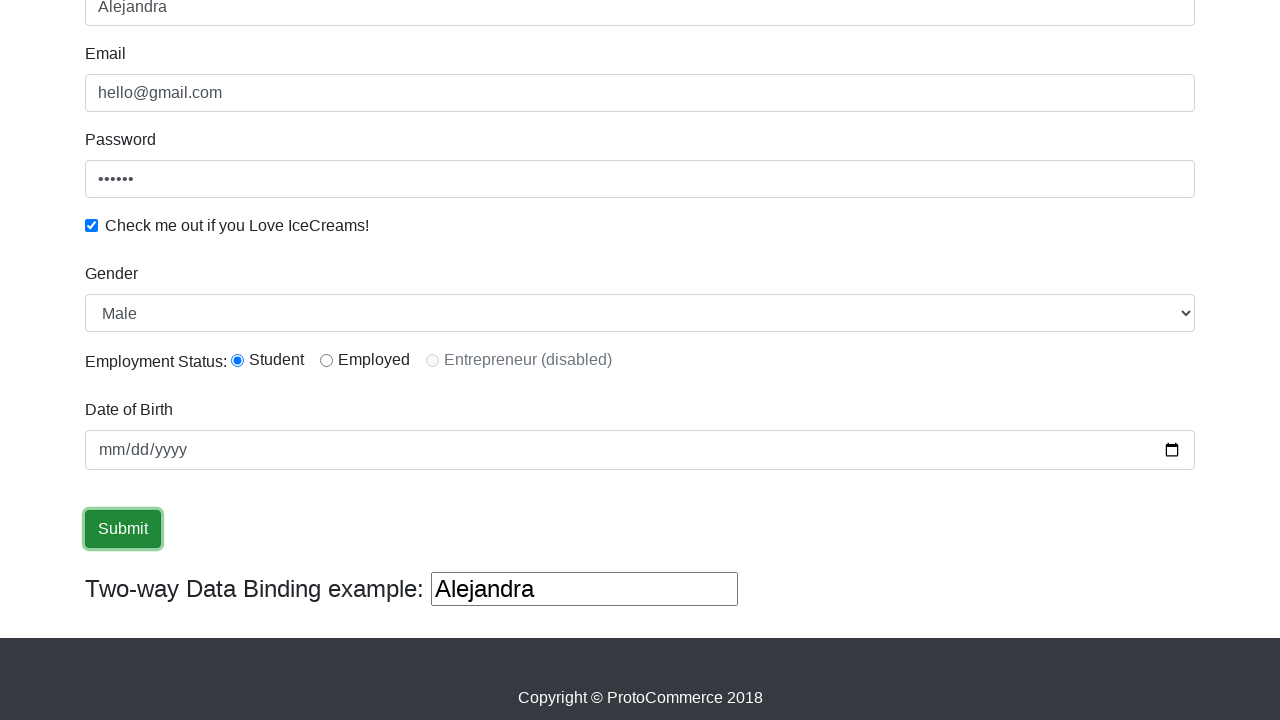

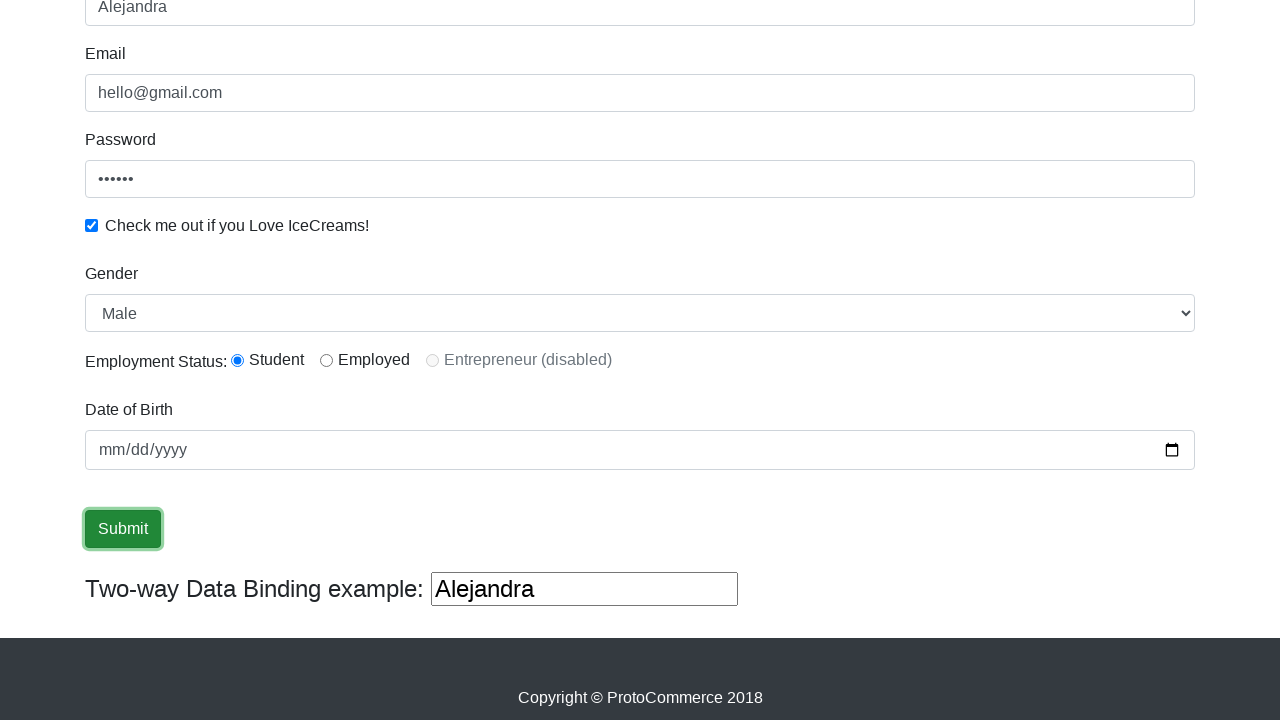